Tests double-click mouse action on a primary button element

Starting URL: https://vip.ceshiren.com/#/ui_study/frame

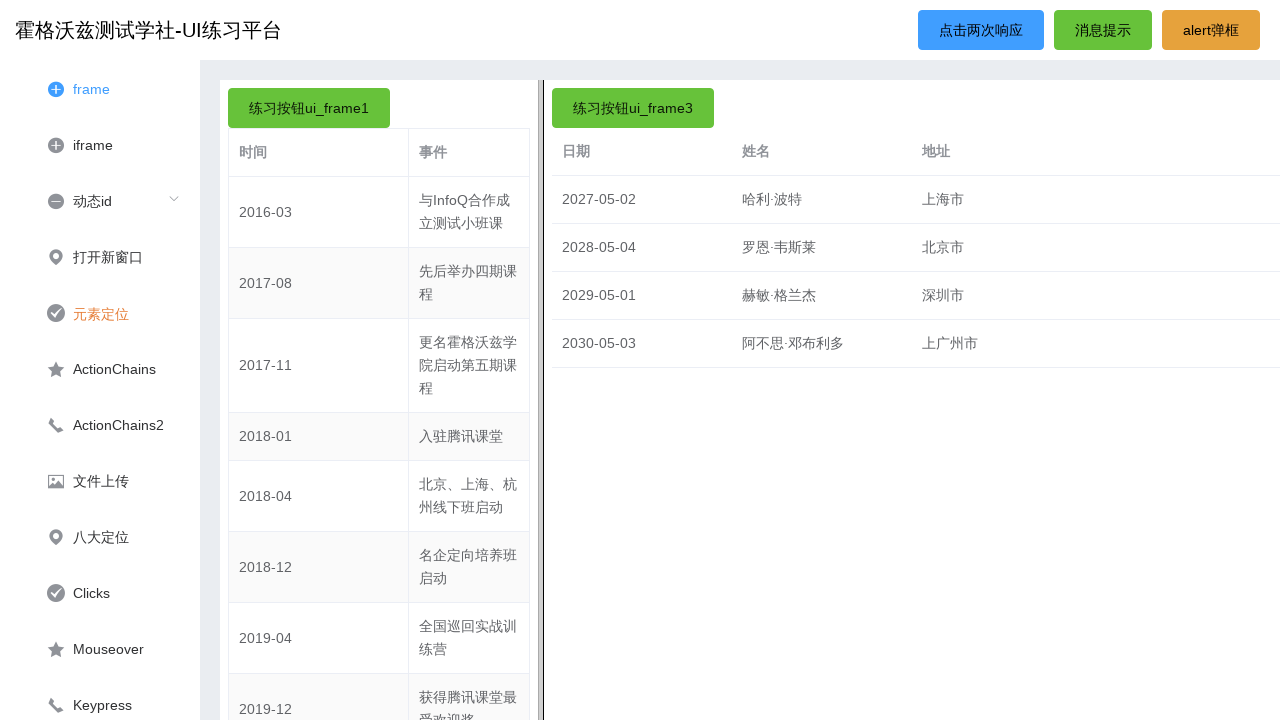

Navigated to UI study frame page
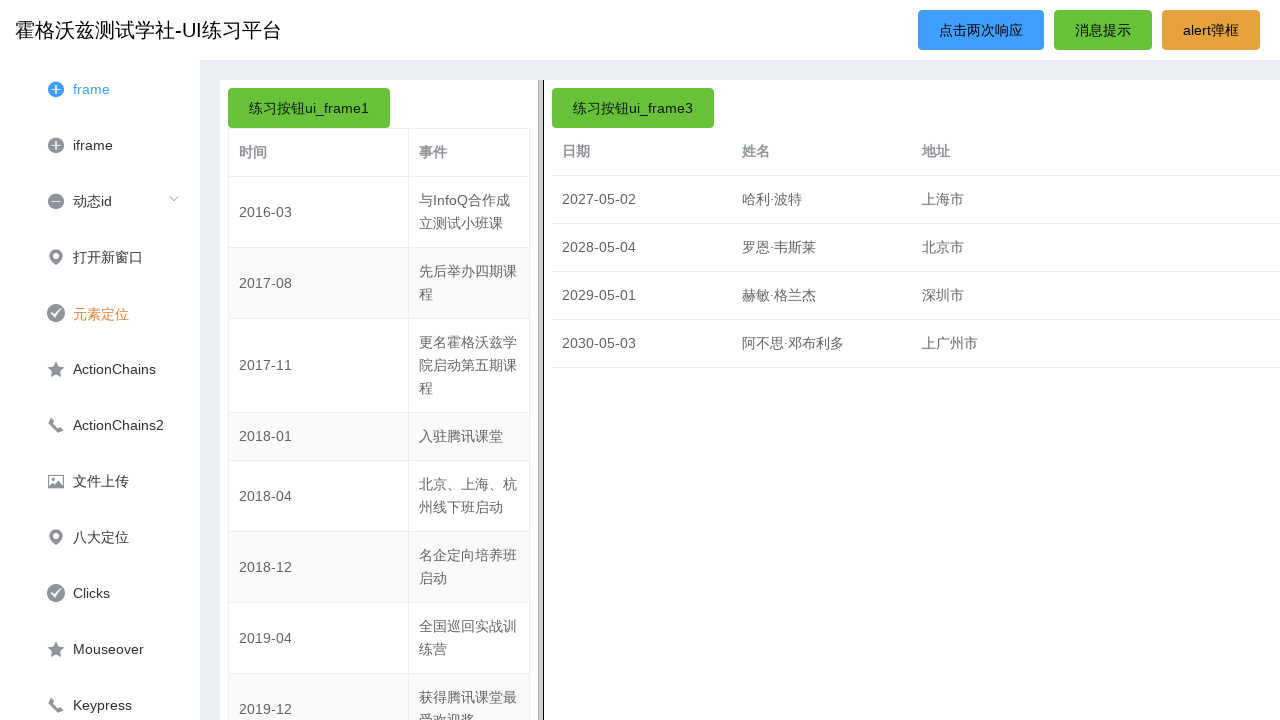

Double-clicked on primary button element at (981, 30) on #primary_btn
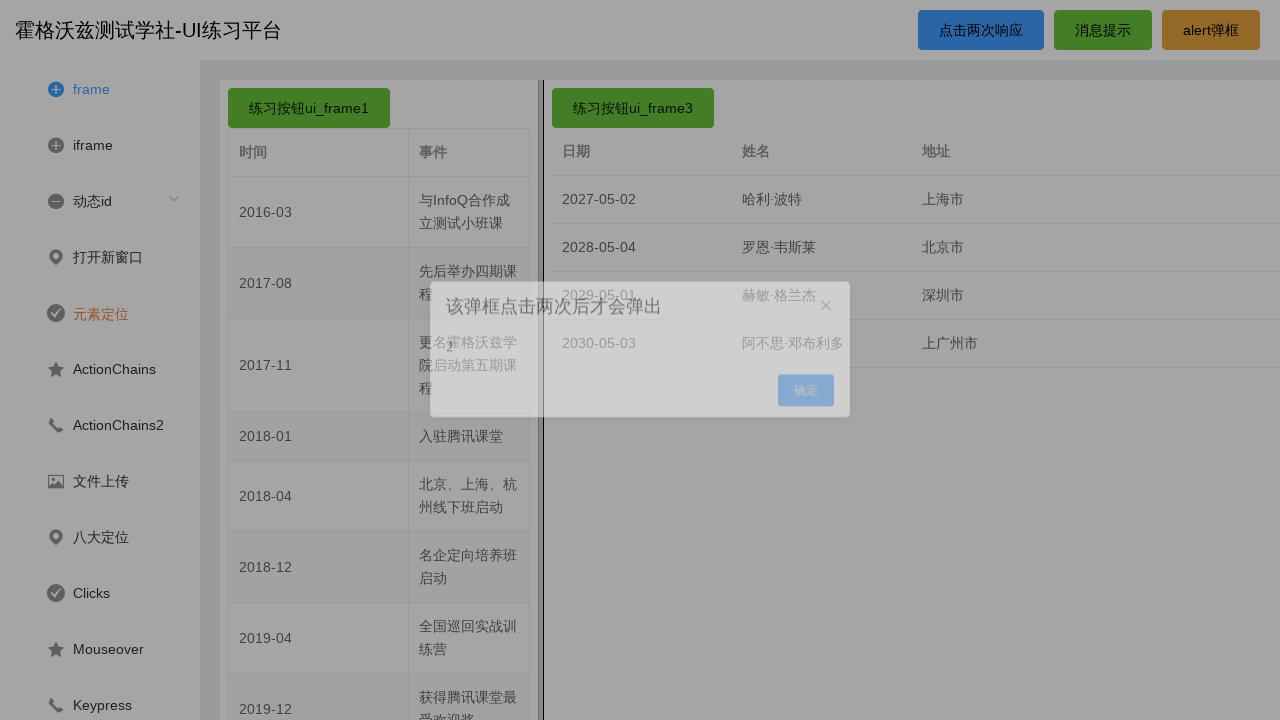

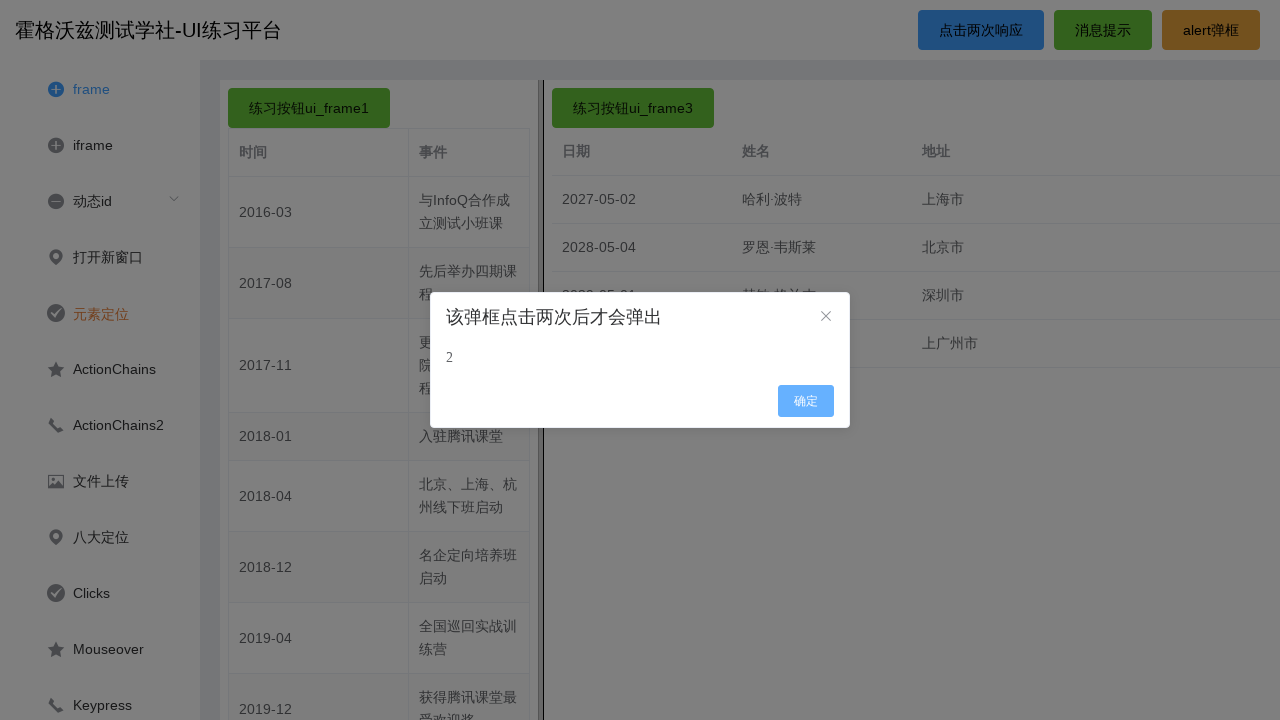